Selects multiple hobbies checkboxes on the practice form

Starting URL: https://demoqa.com/automation-practice-form

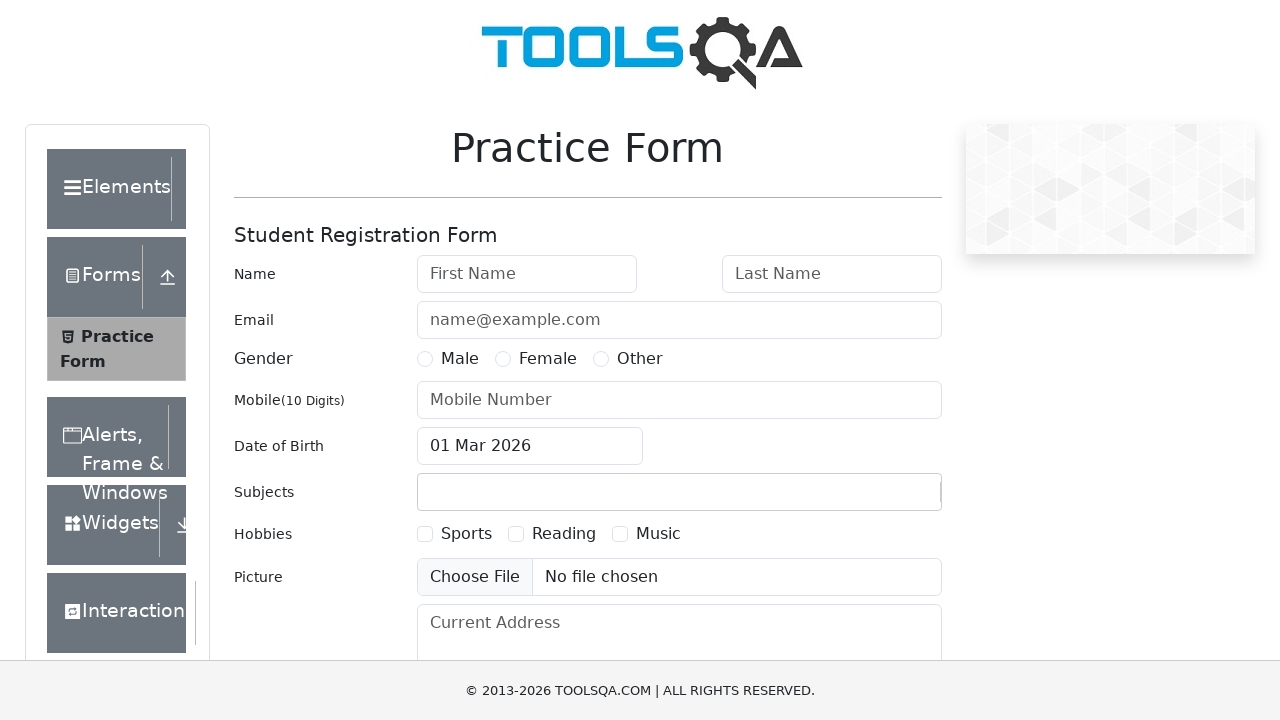

Clicked Sports hobby checkbox at (466, 534) on label[for='hobbies-checkbox-1']
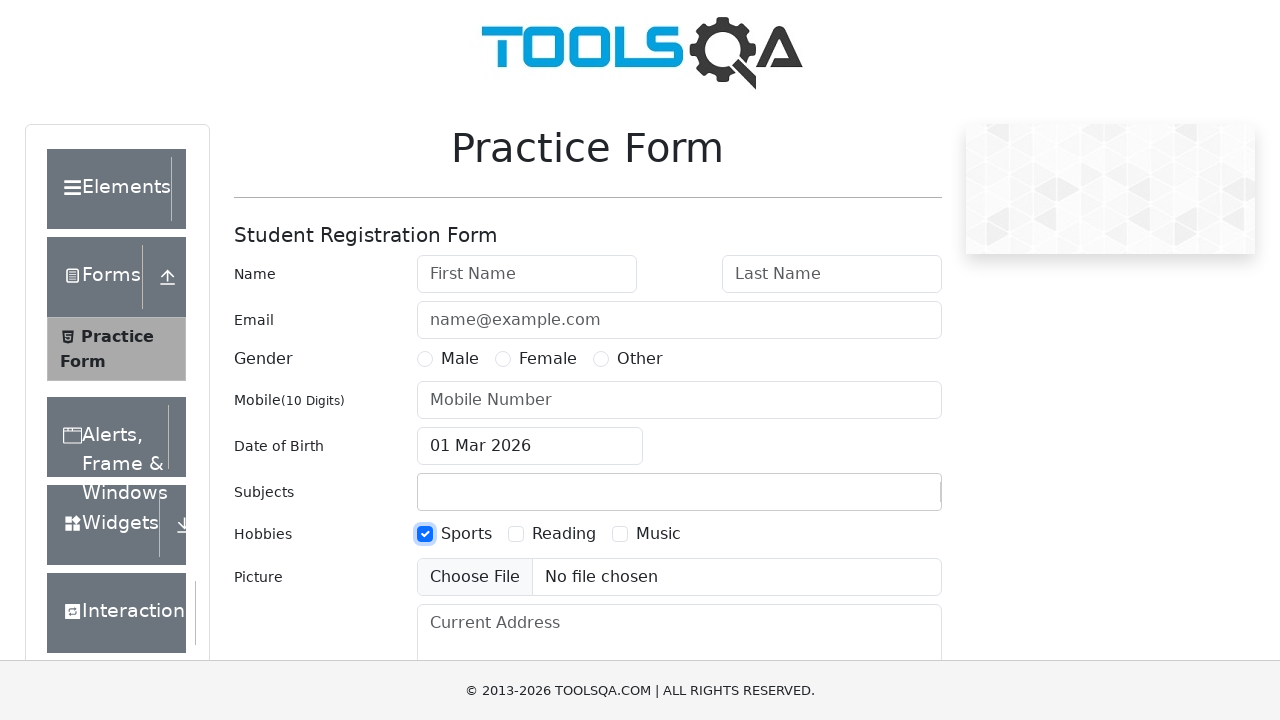

Clicked Music hobby checkbox at (658, 534) on label[for='hobbies-checkbox-3']
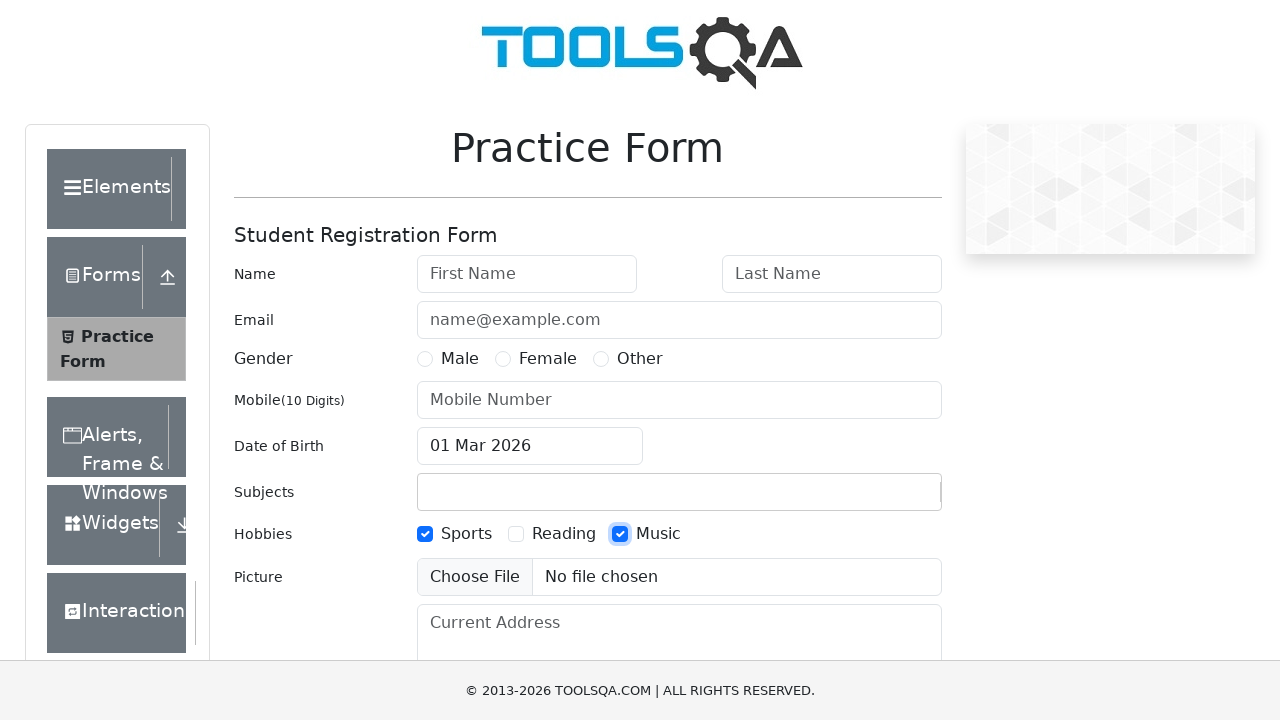

Clicked Reading hobby checkbox at (564, 534) on label[for='hobbies-checkbox-2']
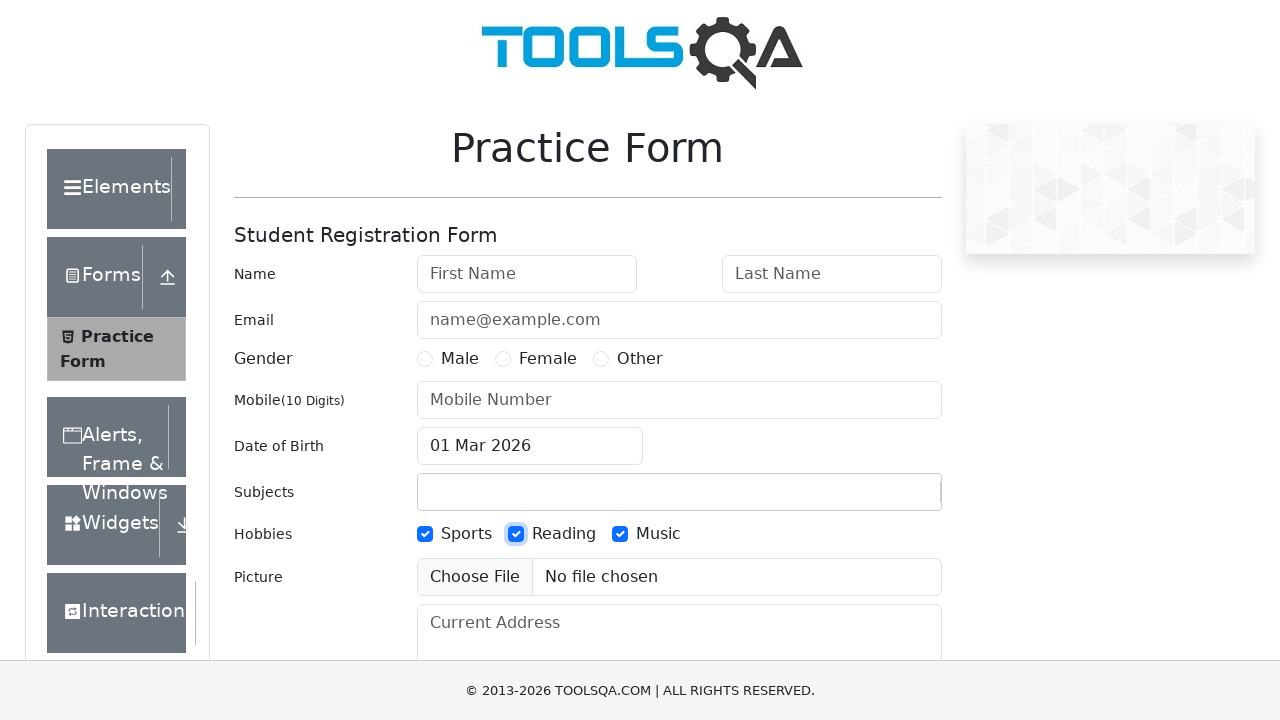

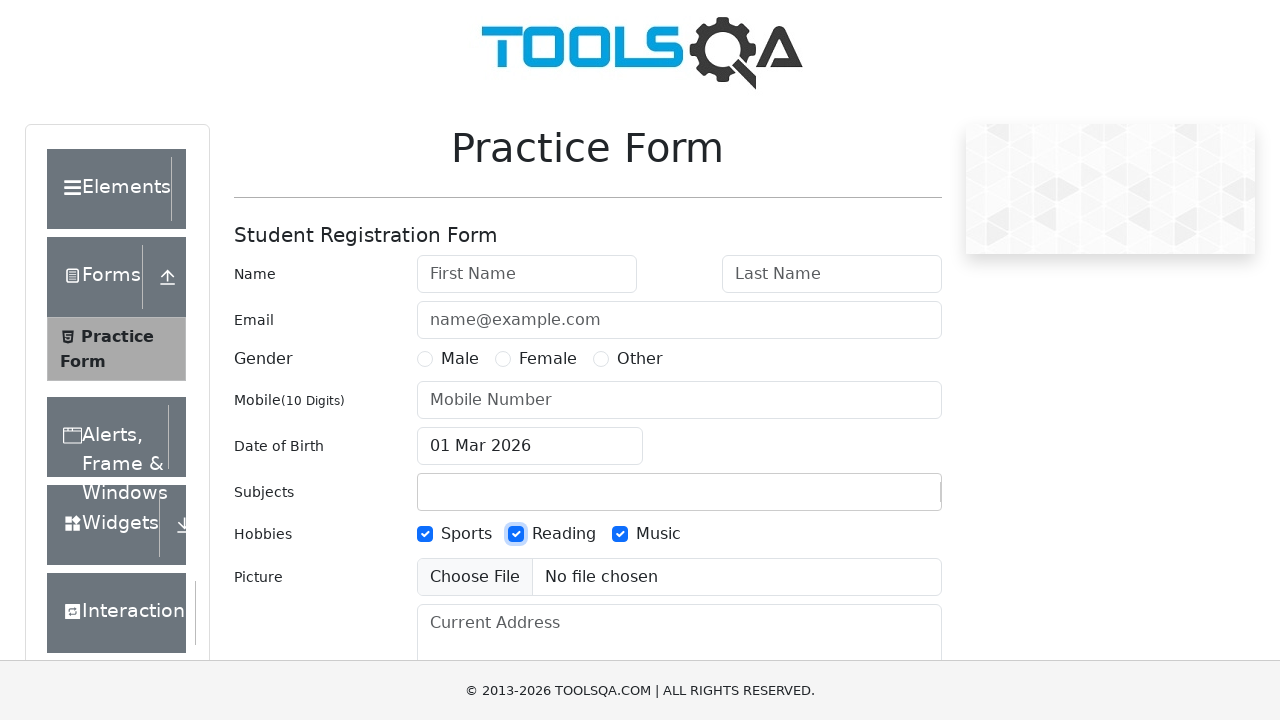